Tests JavaScript confirm dialog handling by clicking a button to trigger an alert, capturing the alert text, and accepting it on the w3schools tryit page.

Starting URL: https://www.w3schools.com/js/tryit.asp?filename=tryjs_confirm

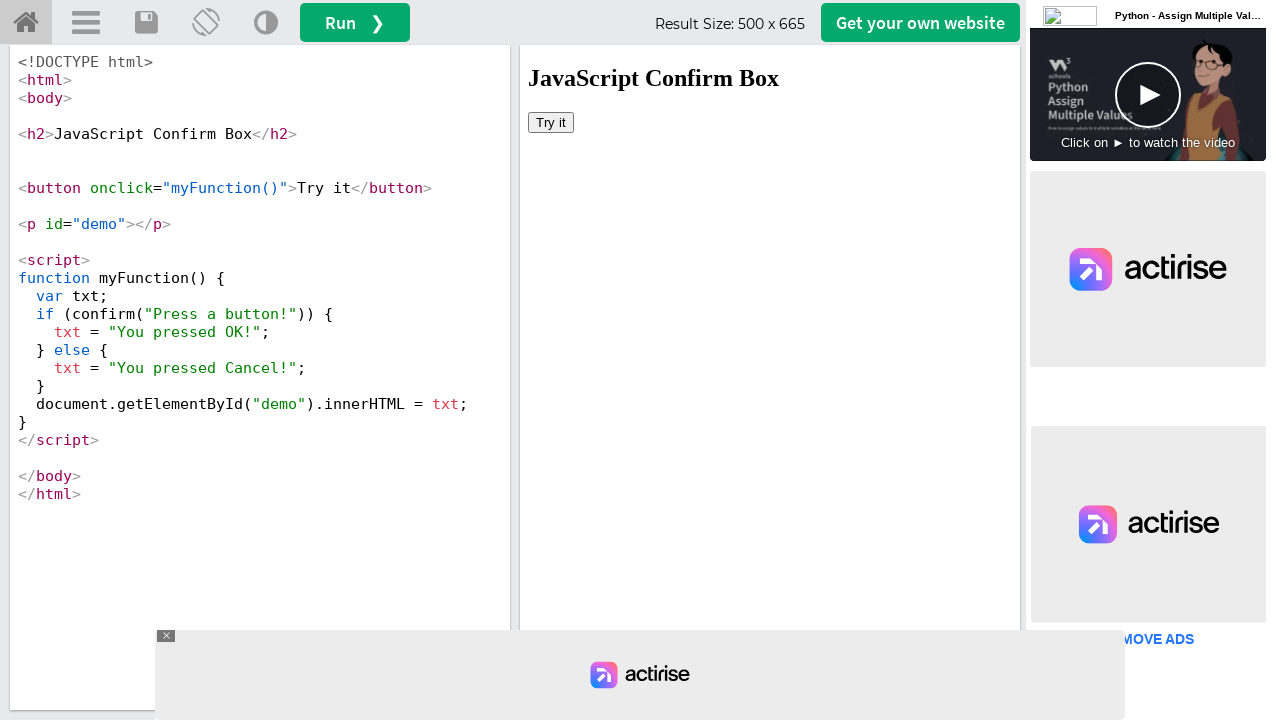

Waited for iframe#iframeResult to load
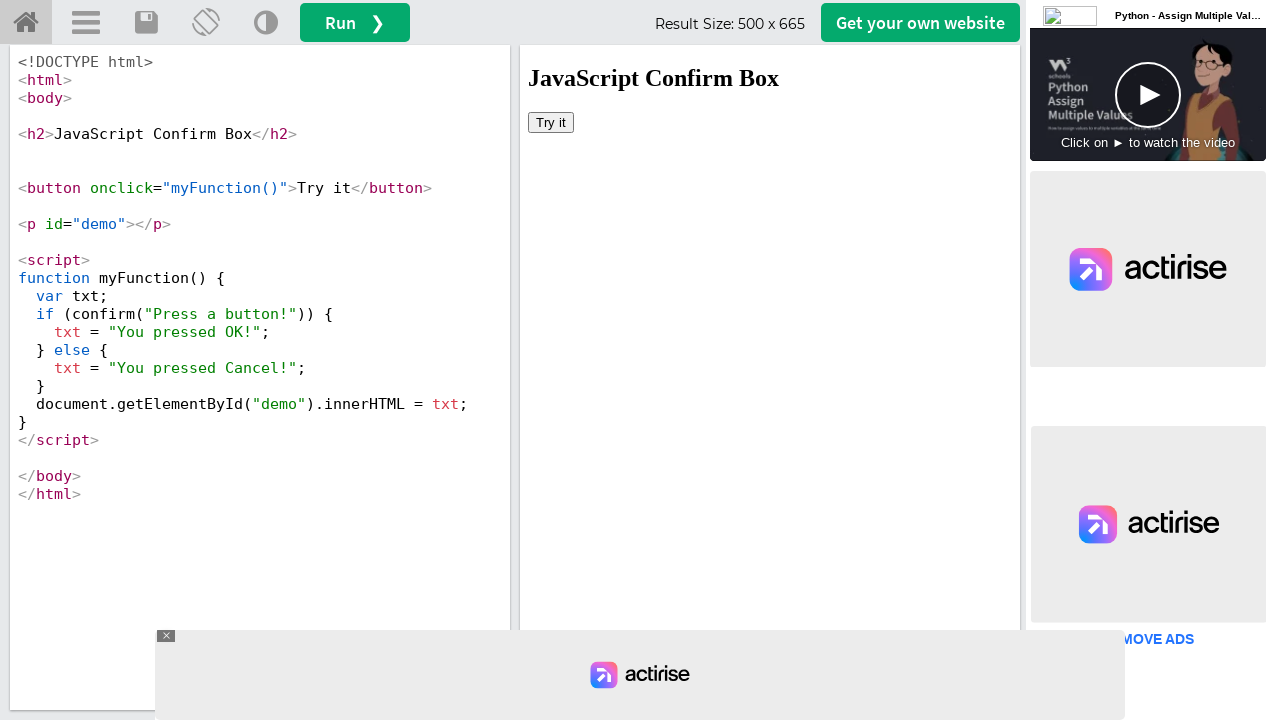

Located the iframe containing the example
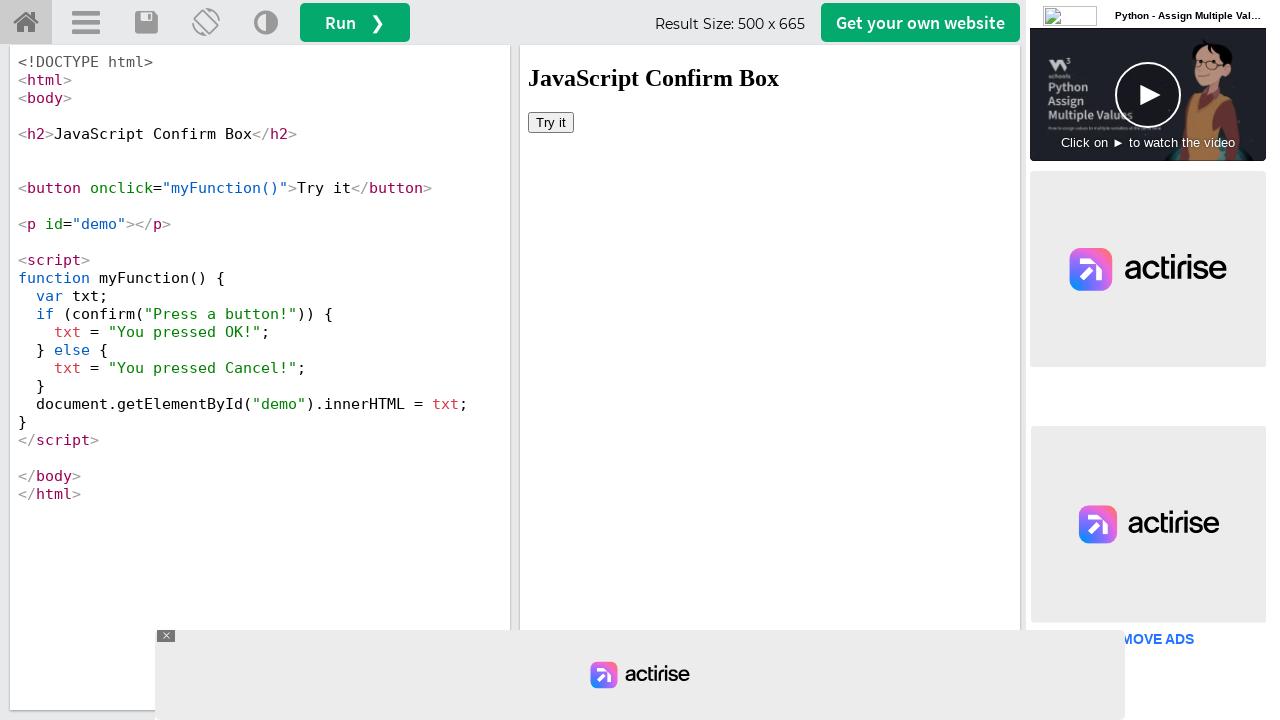

Verified the button is visible in the iframe
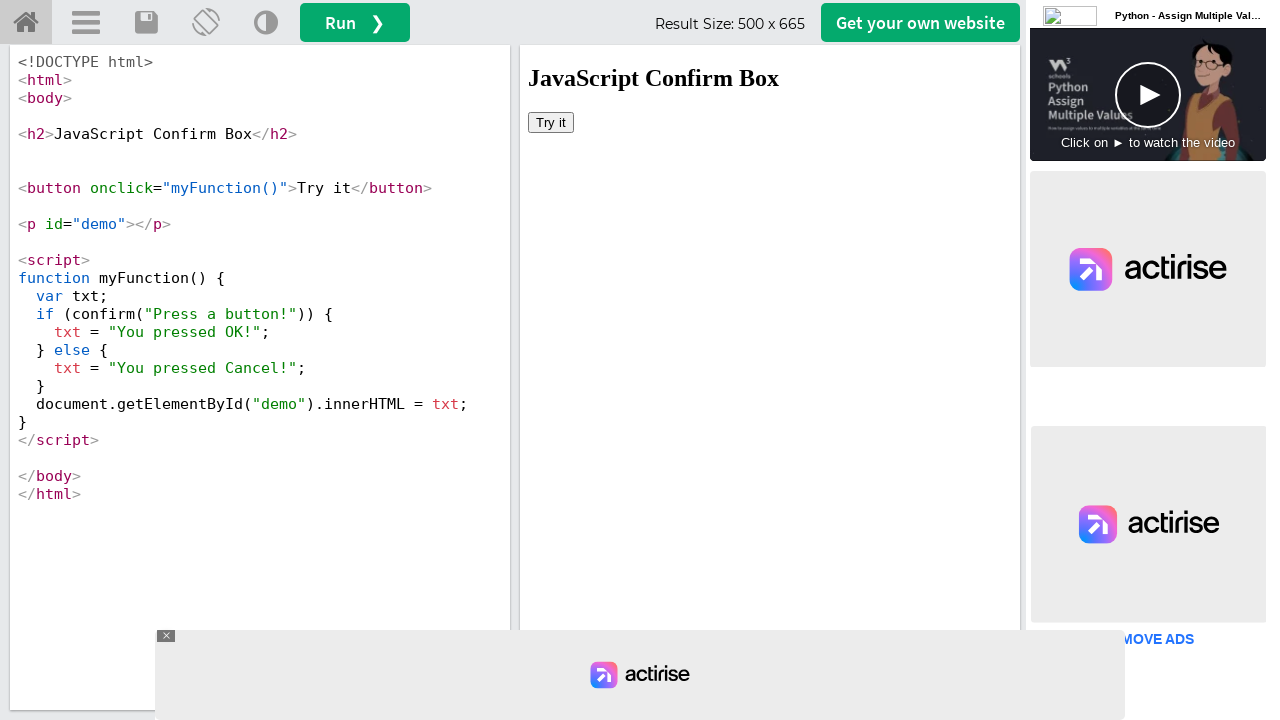

Set up dialog handler to capture and accept confirm dialogs
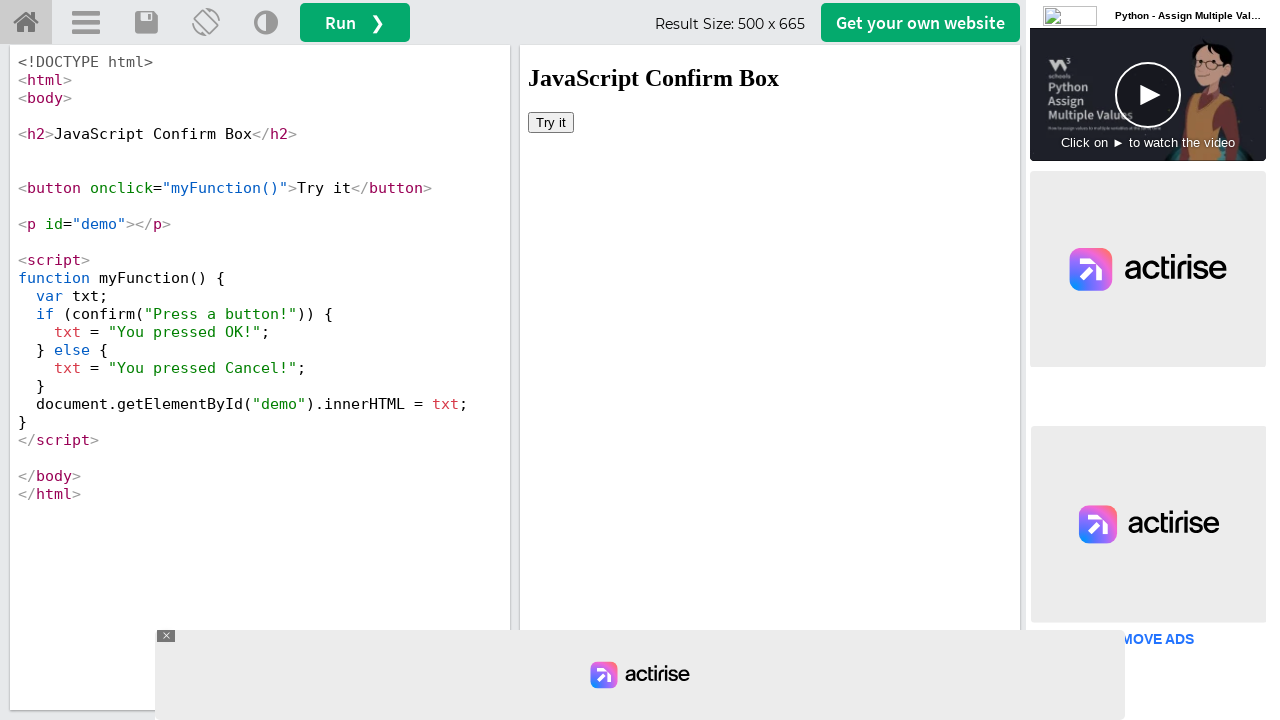

Clicked the button to trigger the confirm dialog at (551, 122) on #iframeResult >> internal:control=enter-frame >> xpath=//button[@onclick='myFunc
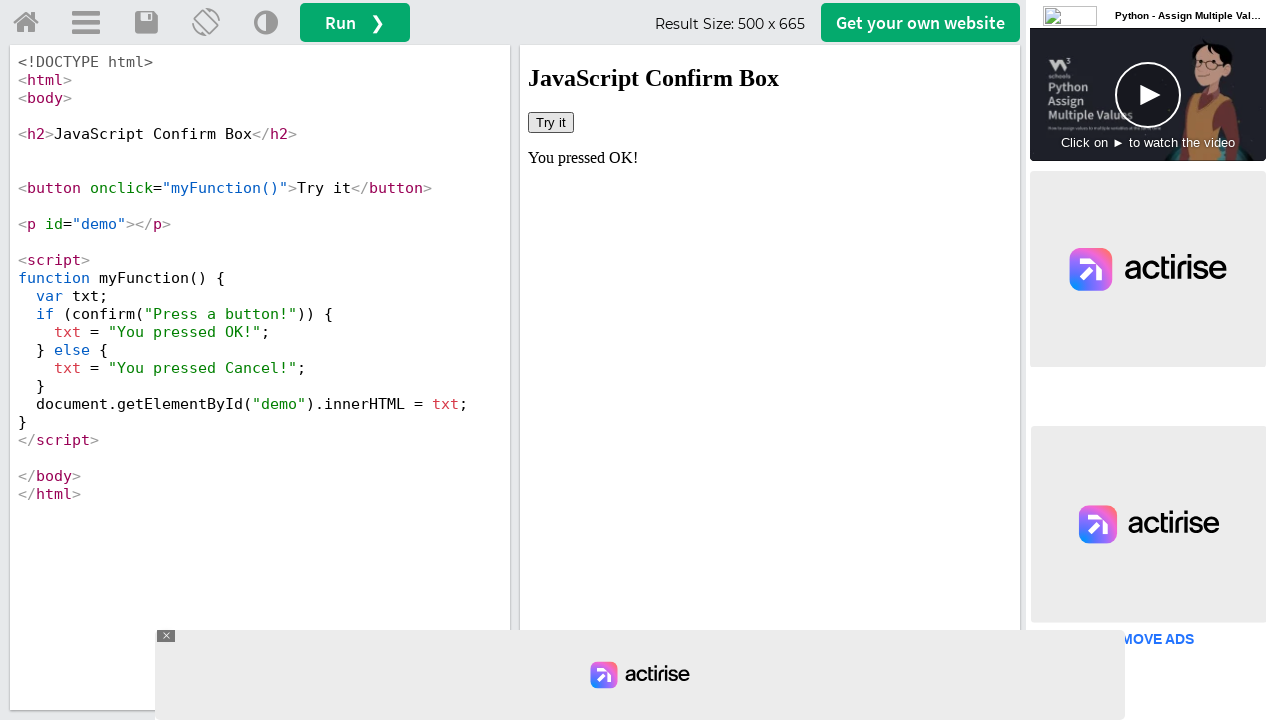

Waited for dialog handling to complete
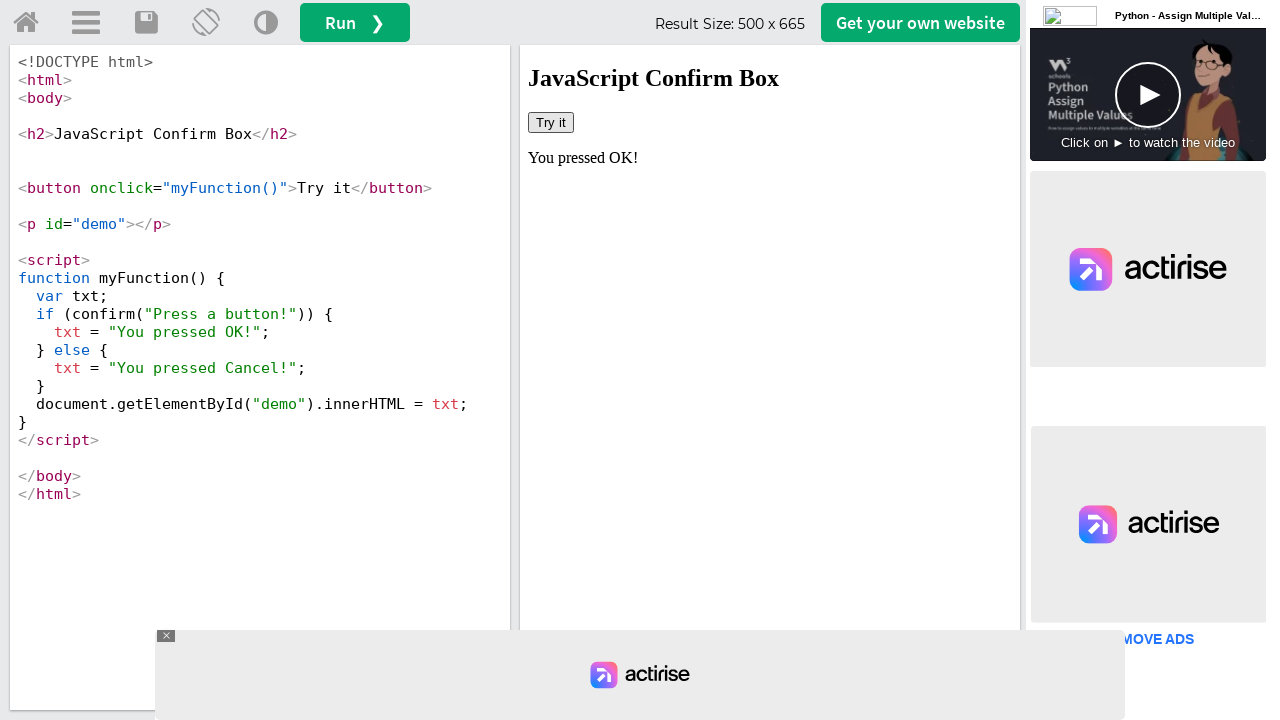

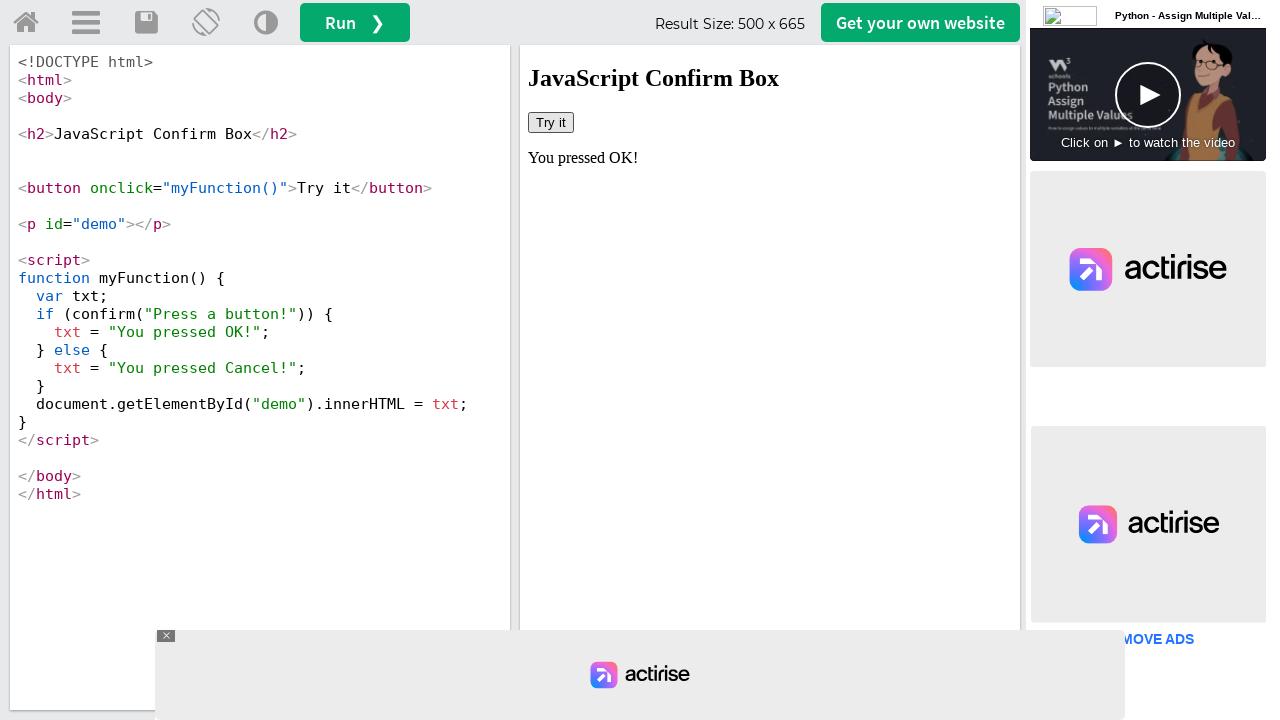